Tests data table sorting without attributes by clicking the dues column header twice and verifying values are sorted in descending order

Starting URL: http://the-internet.herokuapp.com/tables

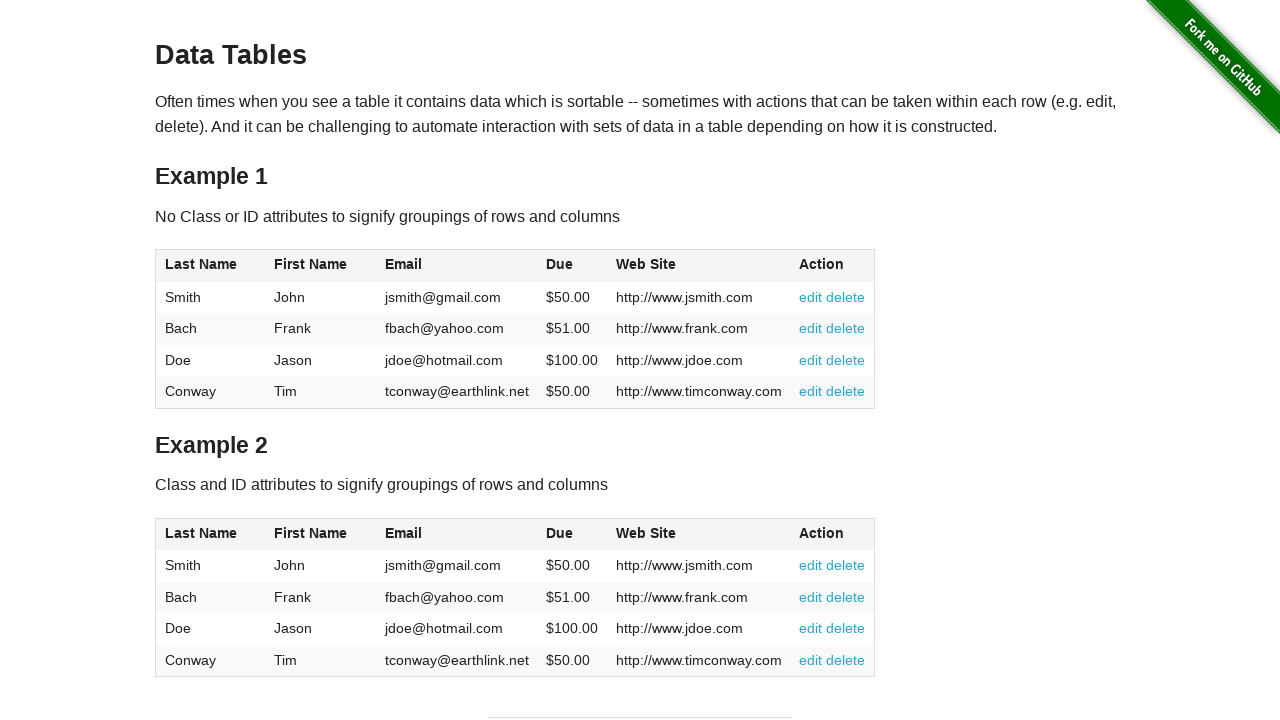

Clicked dues column header for initial sort at (572, 266) on #table1 thead tr th:nth-of-type(4)
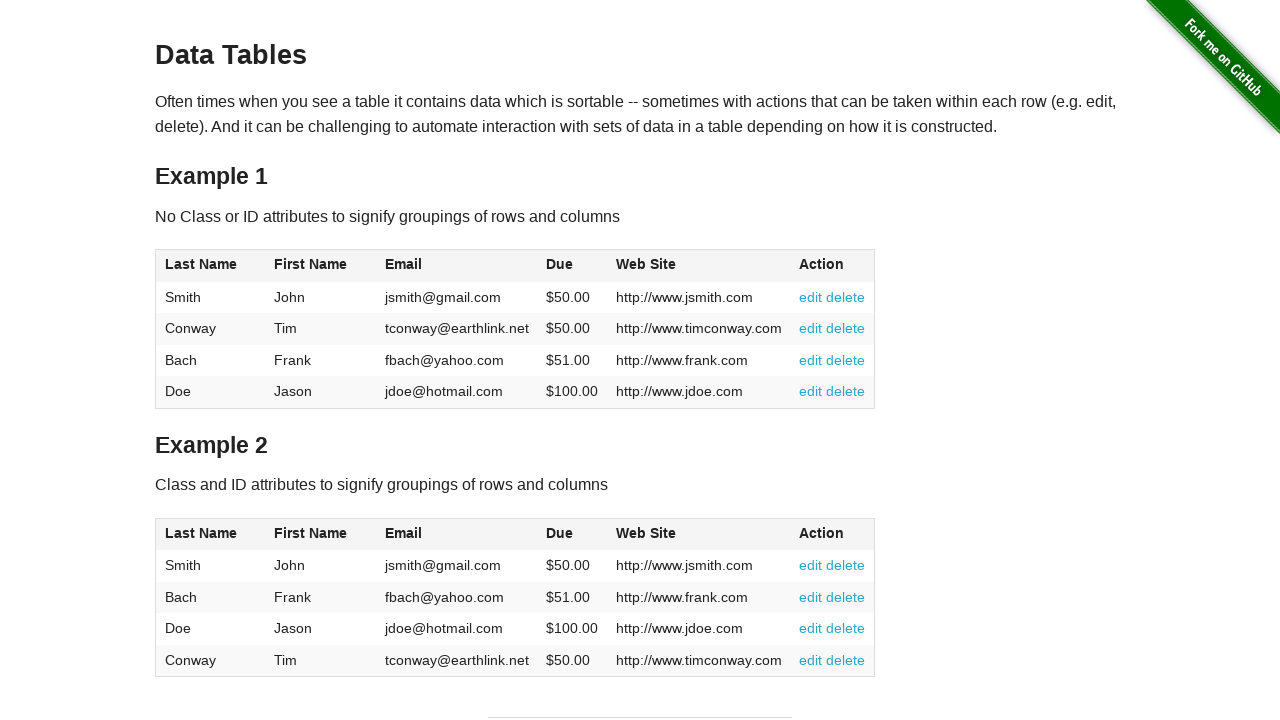

Clicked dues column header again to sort in descending order at (572, 266) on #table1 thead tr th:nth-of-type(4)
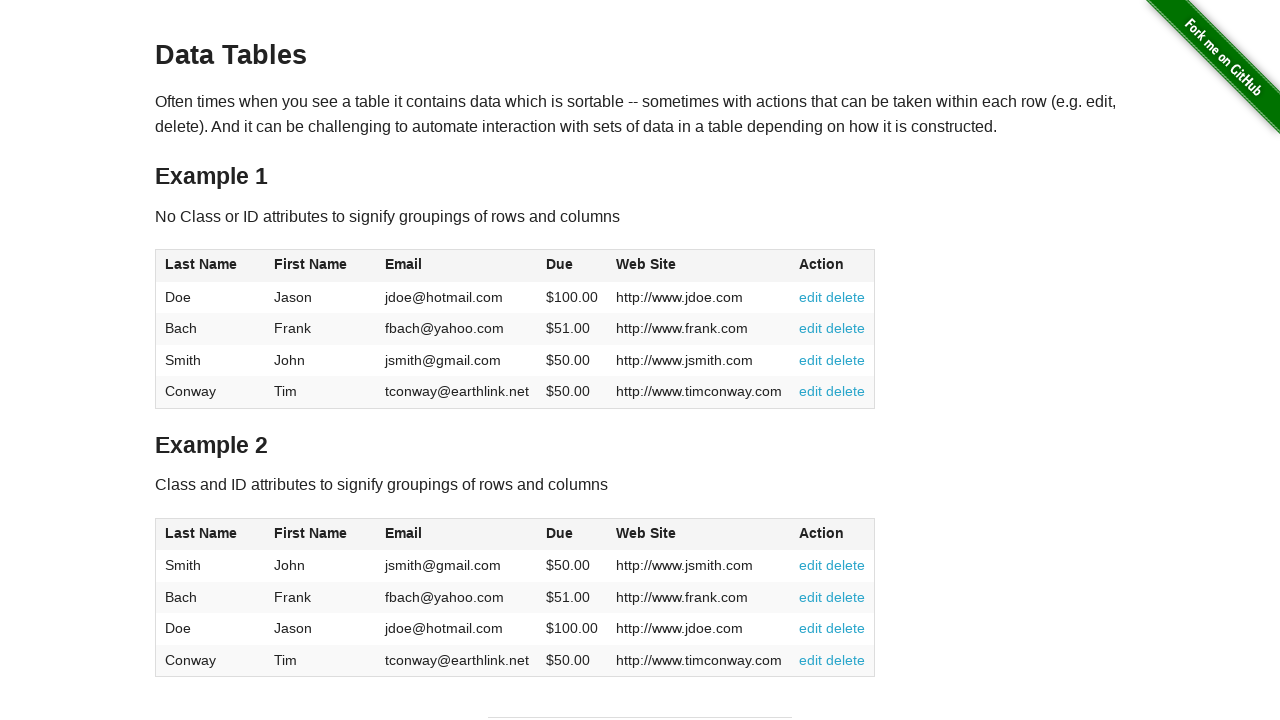

Table data loaded and dues values are visible
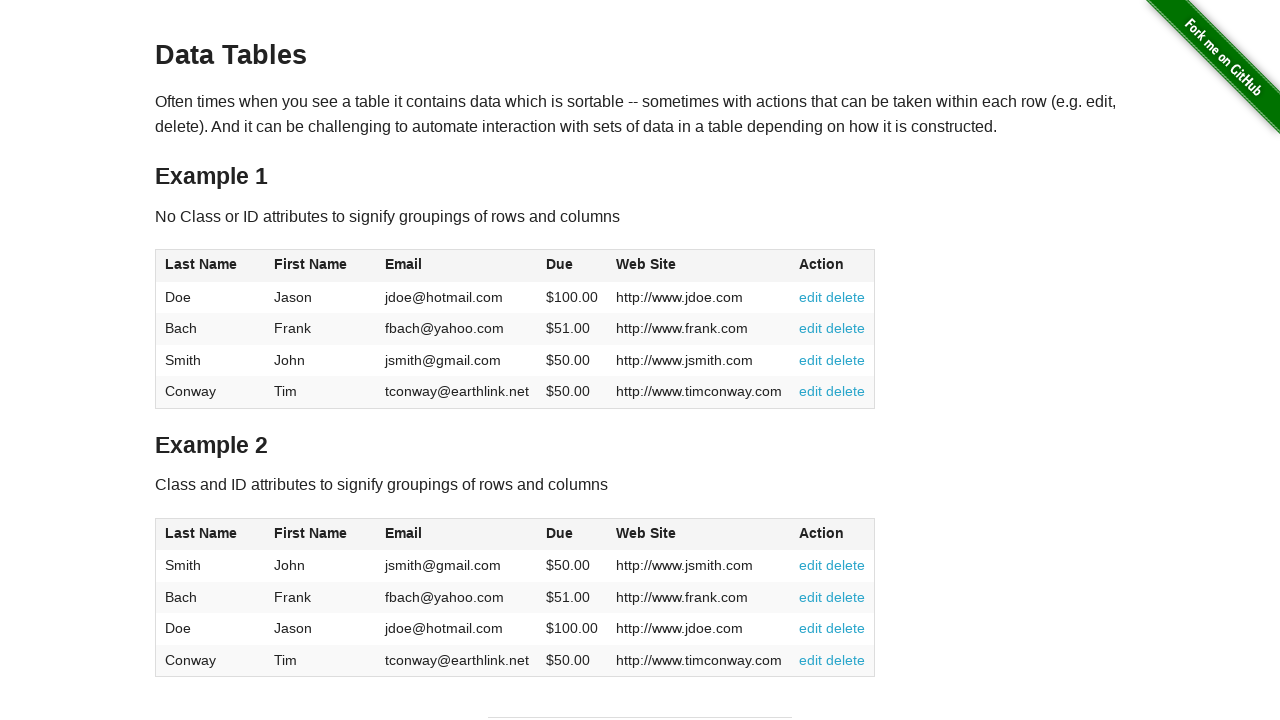

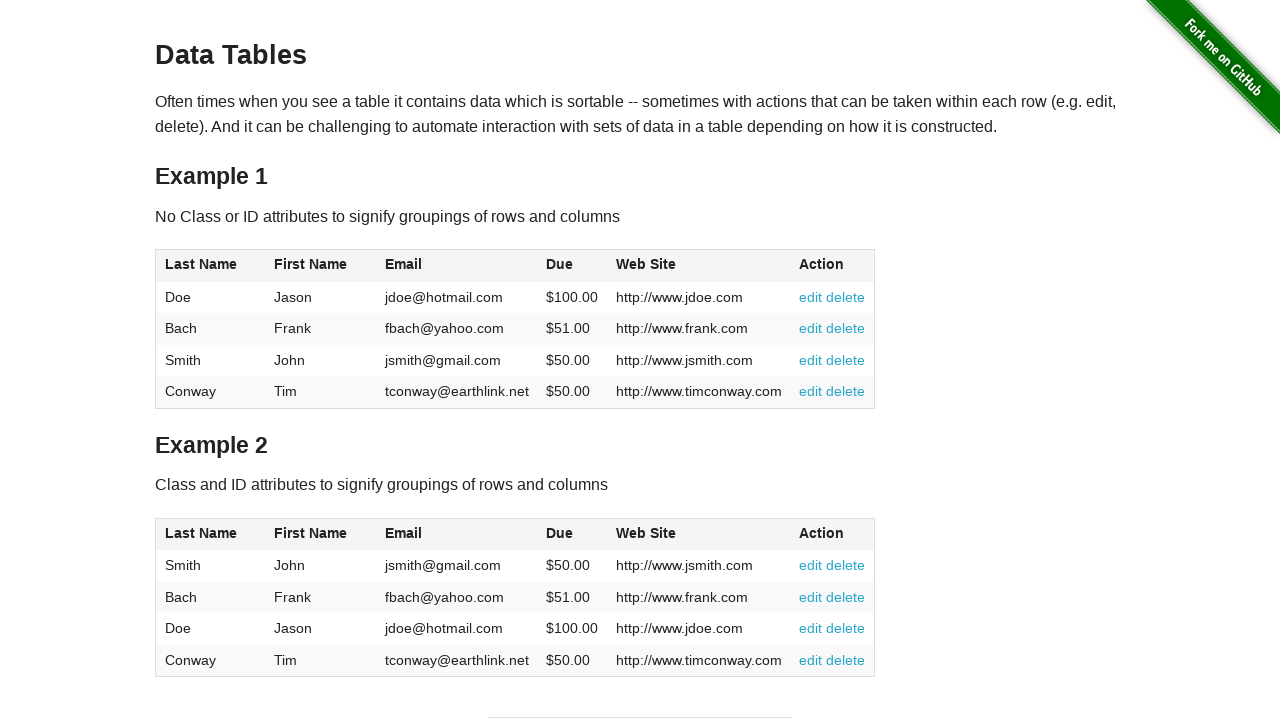